Tests web table functionality by locating a specific course containing 'Python' in a table and verifying its data

Starting URL: https://rahulshettyacademy.com/AutomationPractice/

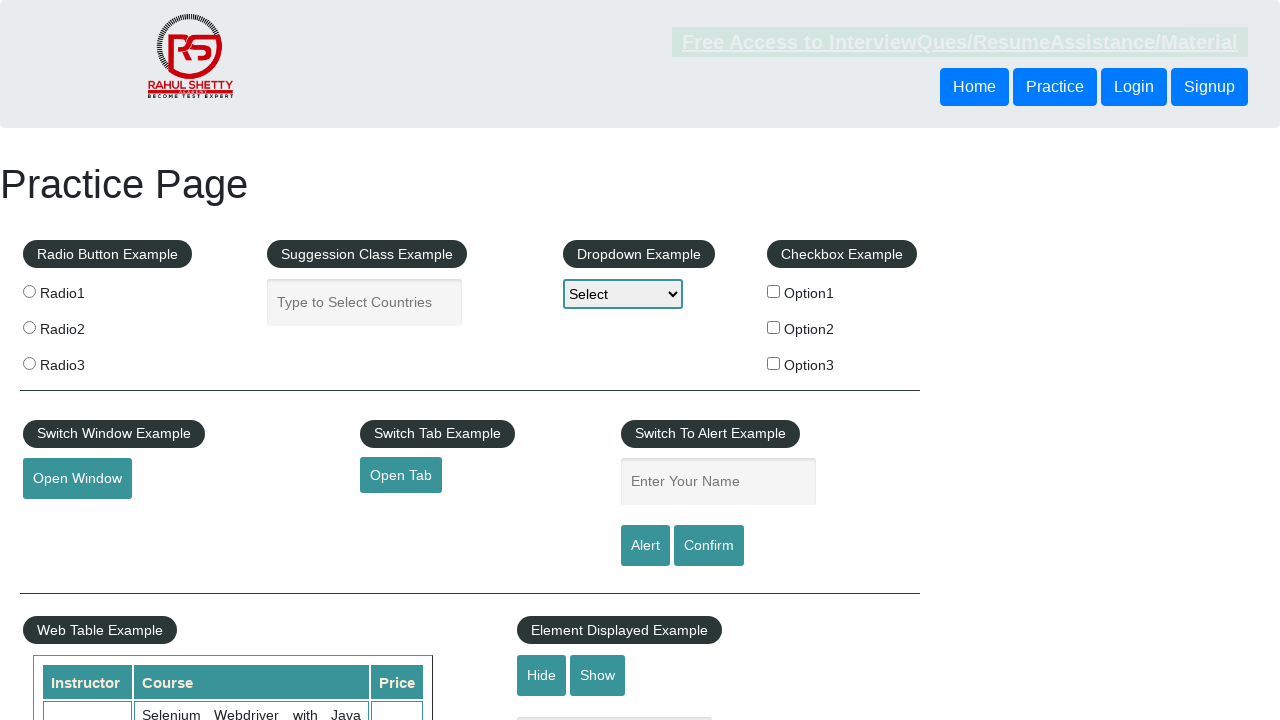

Waited for course table to load
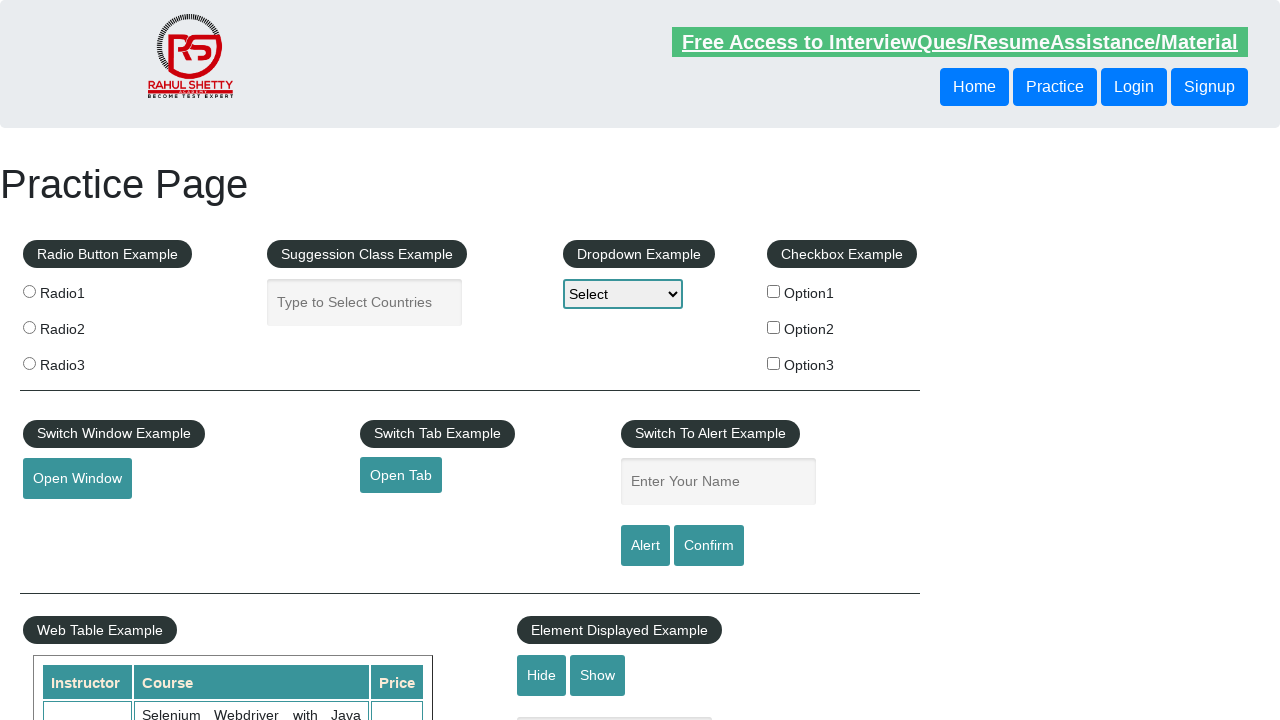

Located Python course row in the table
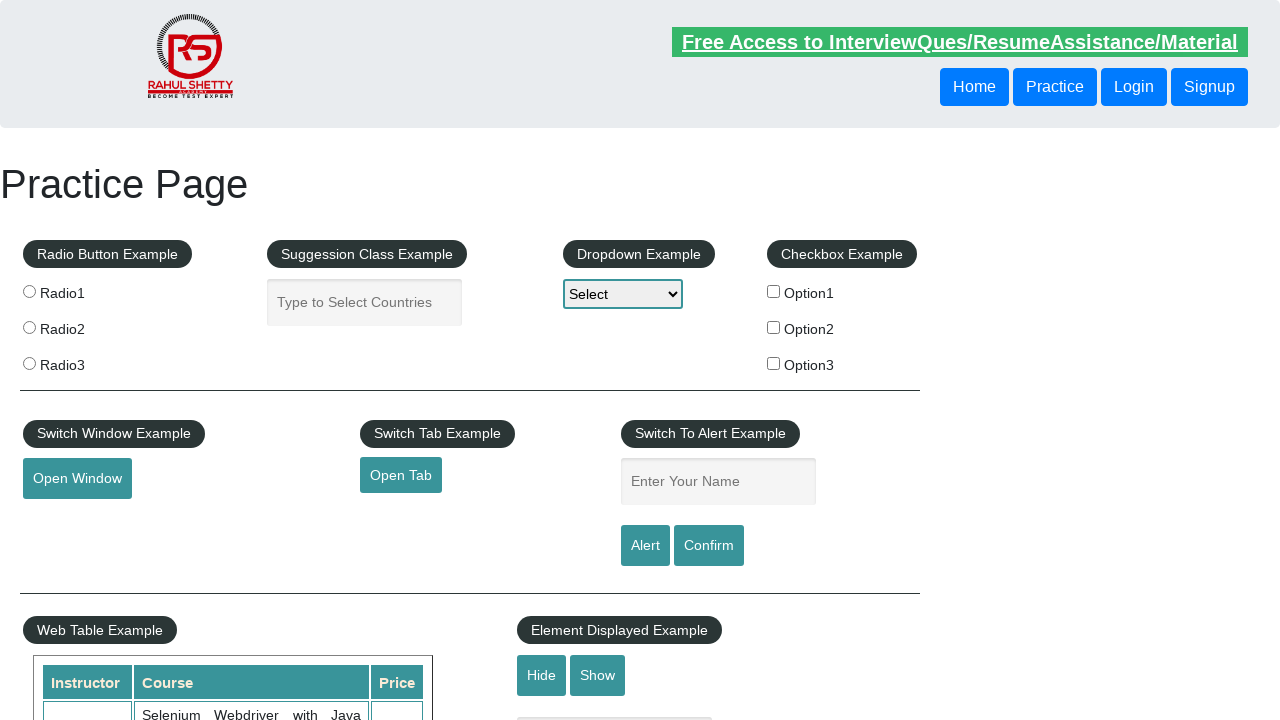

Python course row is ready and visible
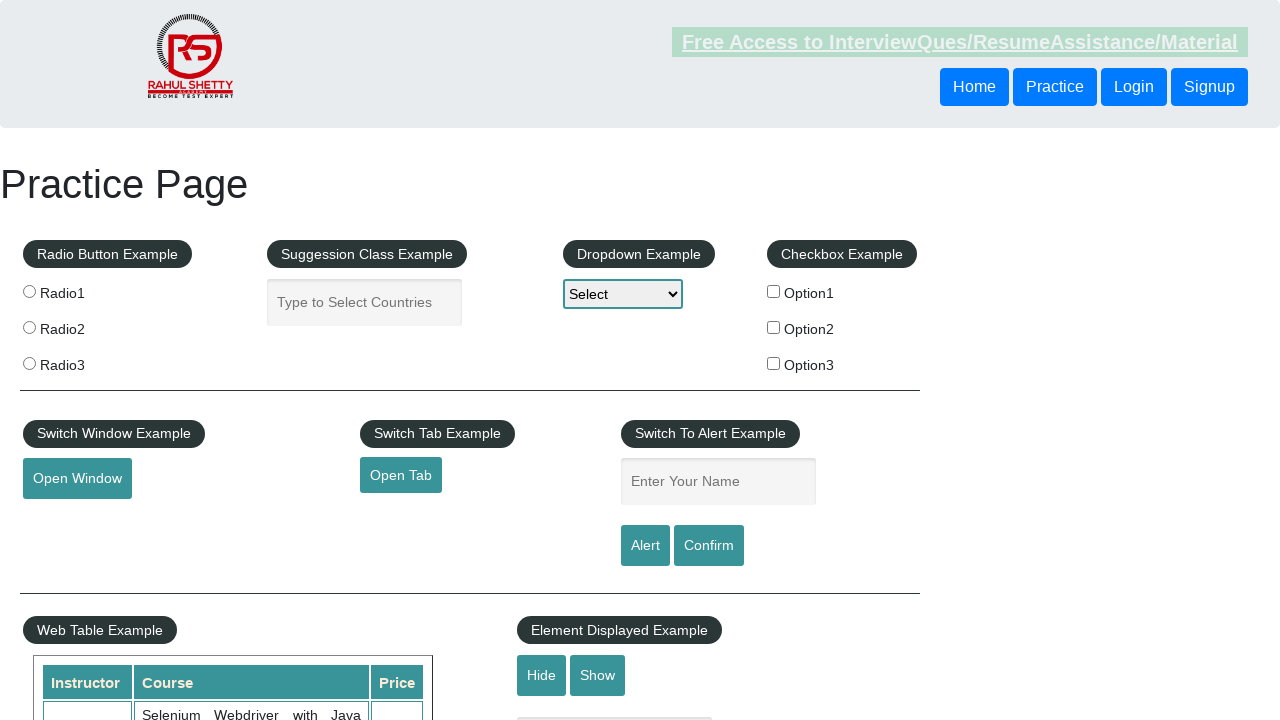

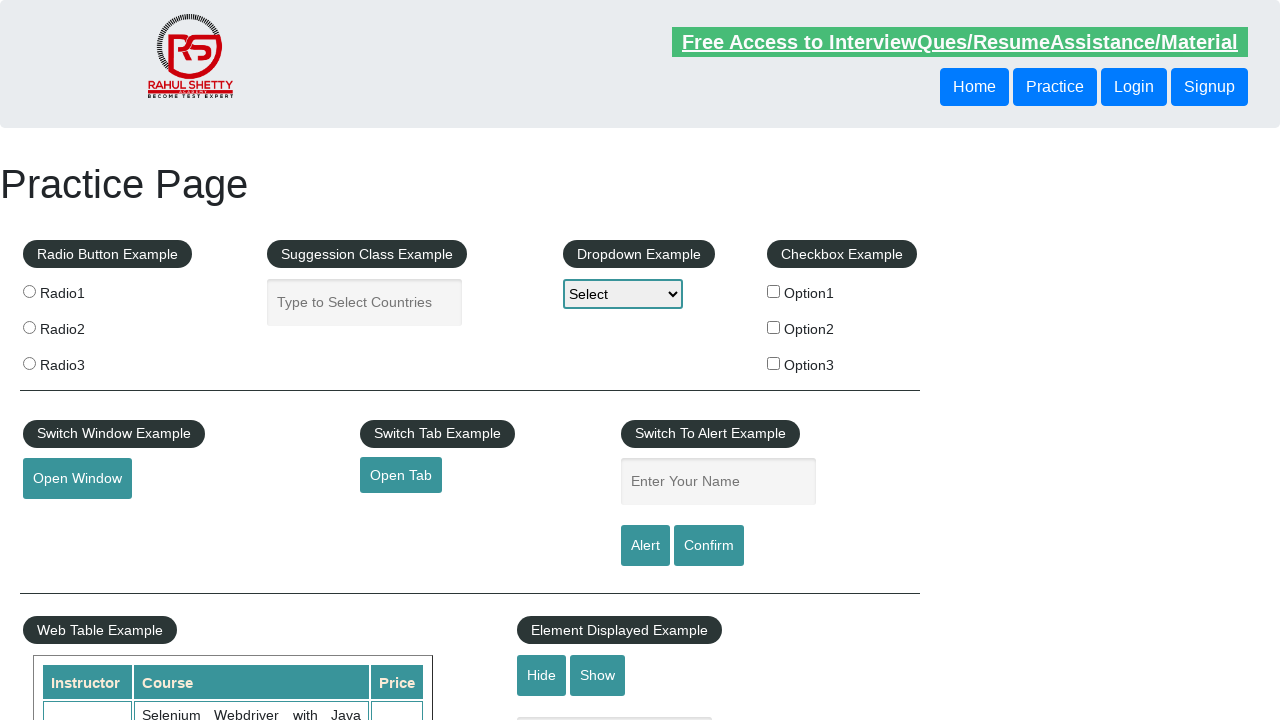